Navigates to Hepsiburada e-commerce website

Starting URL: https://www.hepsiburada.com

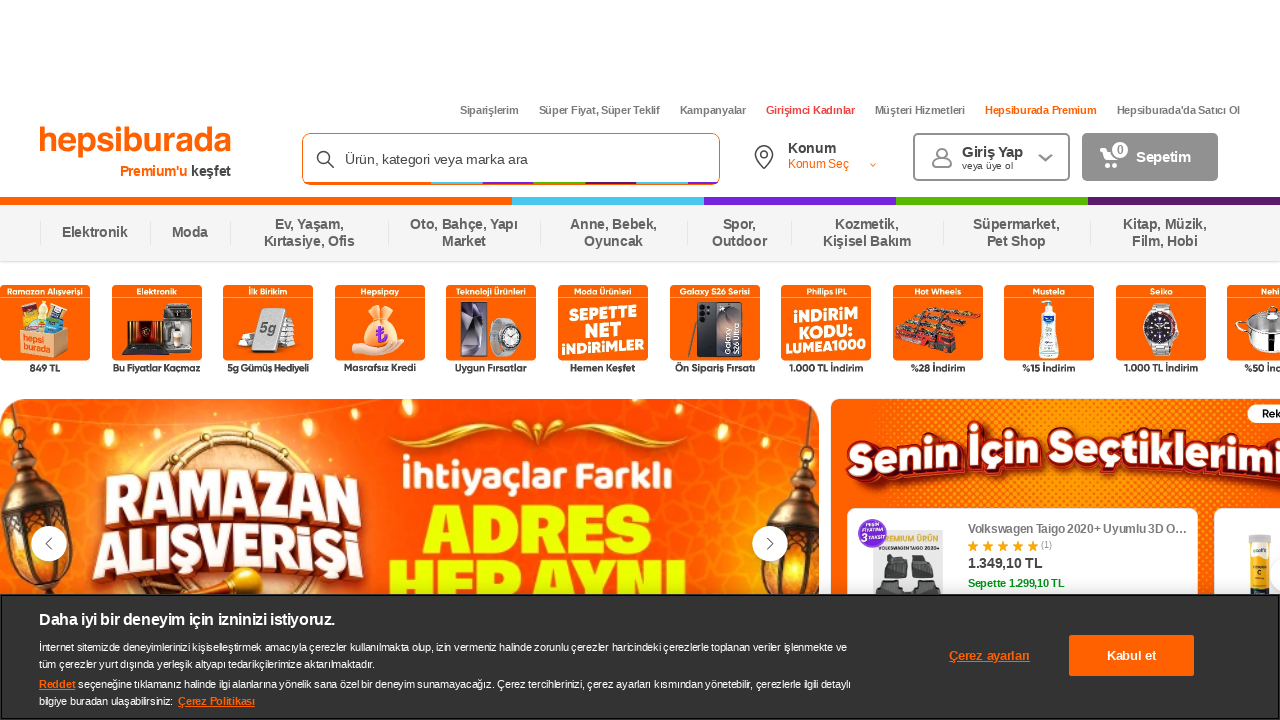

Waited for Hepsiburada website to fully load (networkidle)
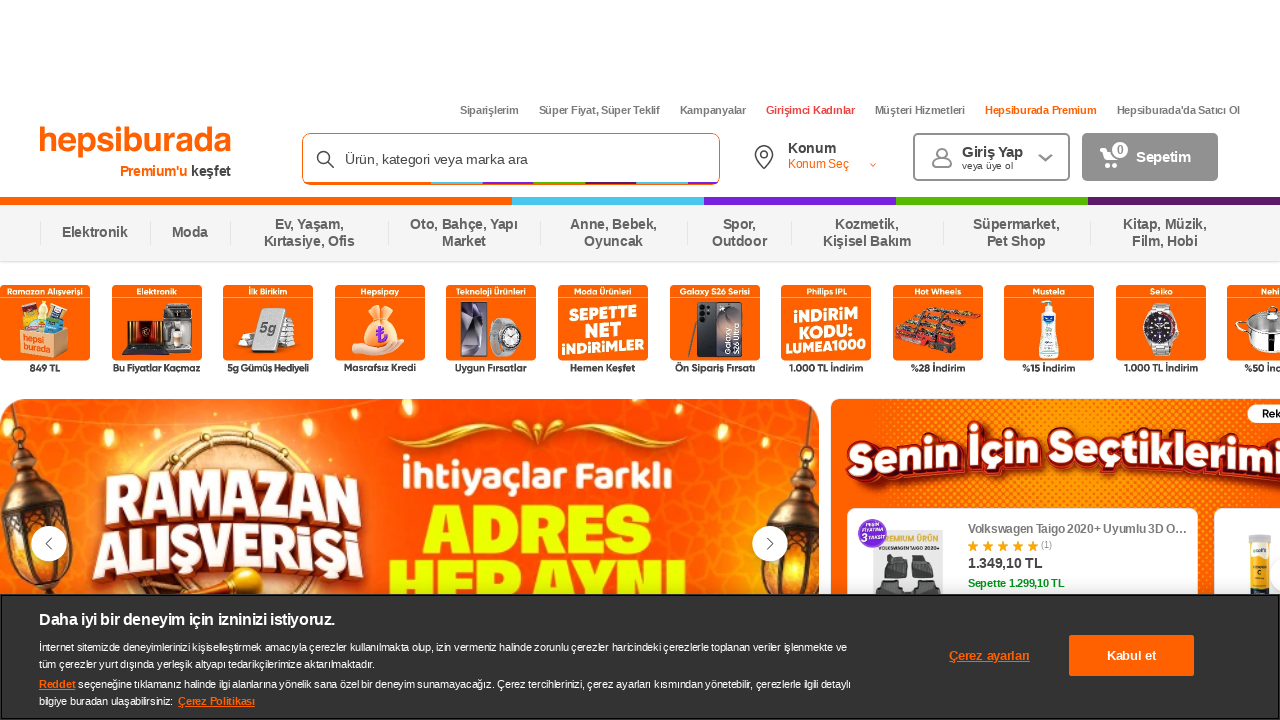

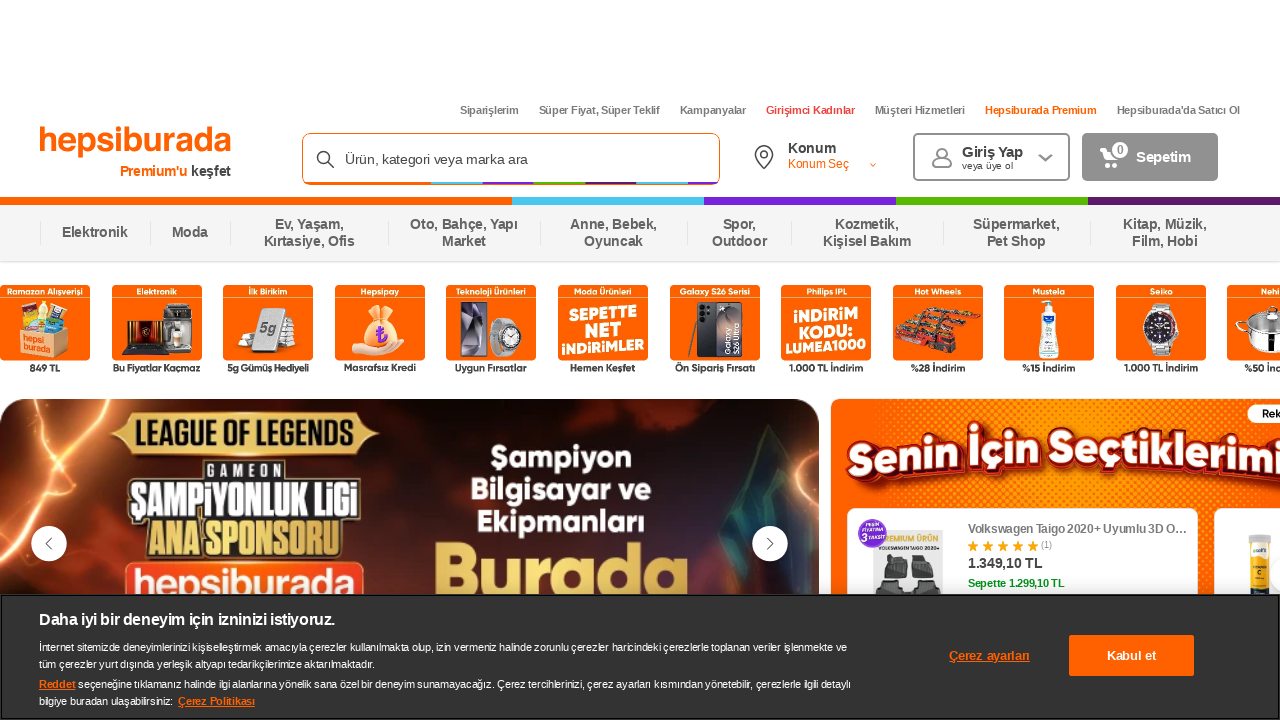